Tests that when logging in with locked_out_user, the error message "Epic sadface: Sorry, this user has been locked out." is displayed

Starting URL: https://www.saucedemo.com/

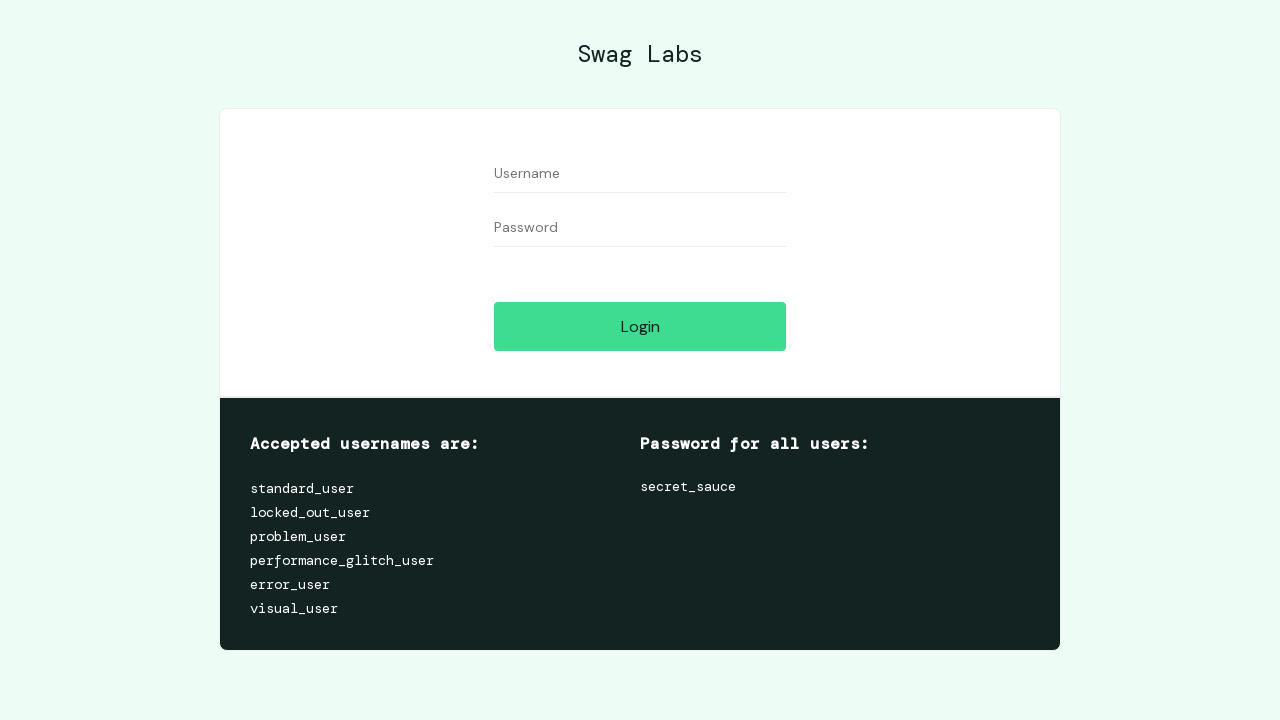

Filled username field with 'locked_out_user' on #user-name
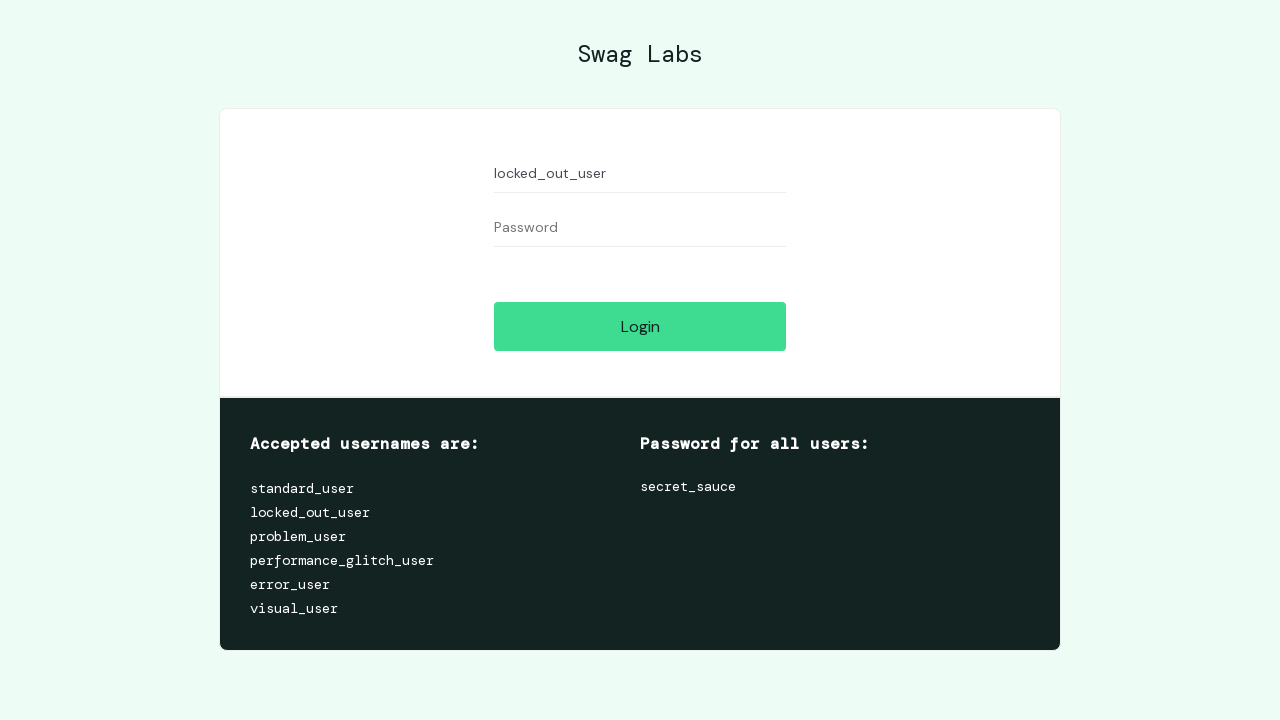

Filled password field with 'secret_sauce' on #password
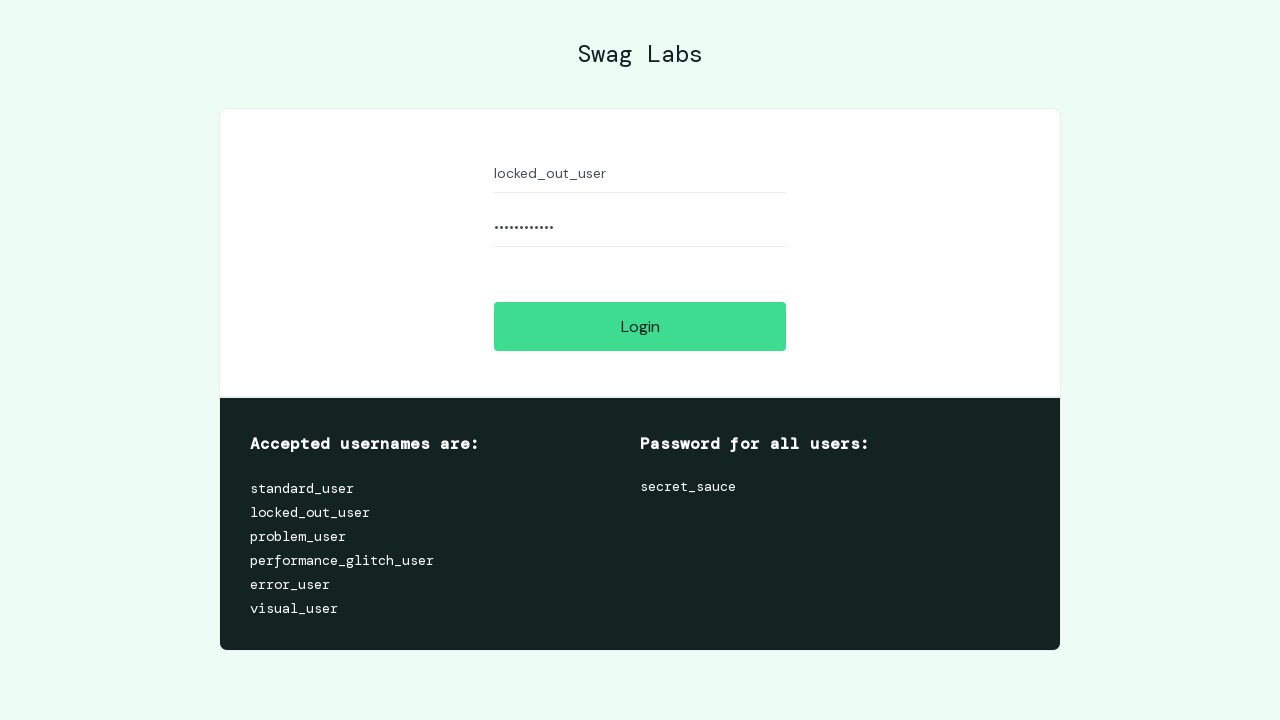

Clicked login button at (640, 326) on #login-button
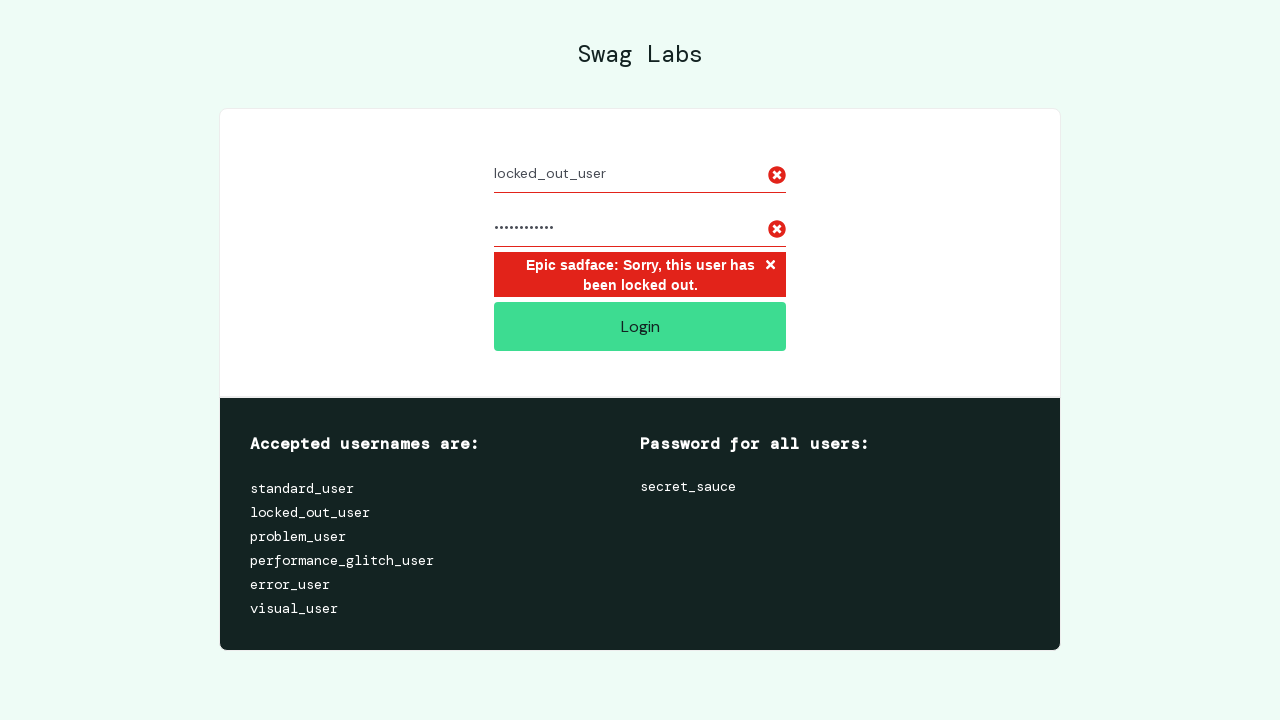

Located error message element
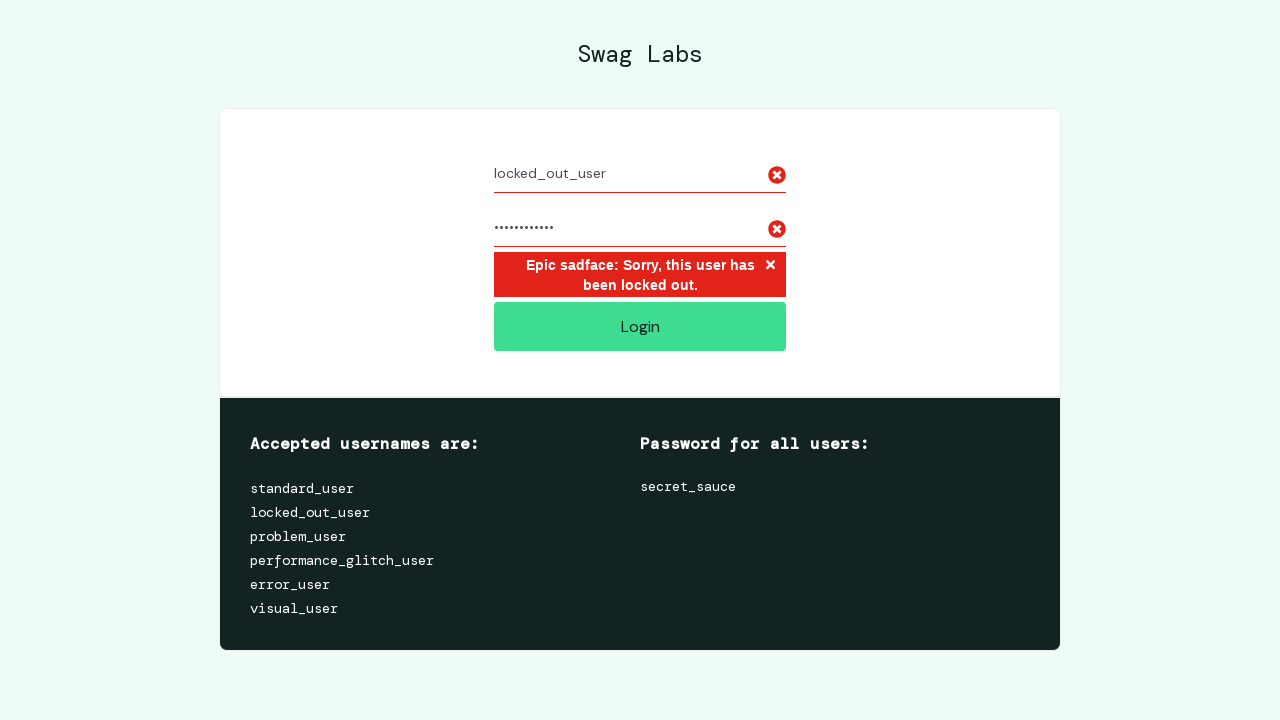

Waited for locked out error message to display: 'Epic sadface: Sorry, this user has been locked out.'
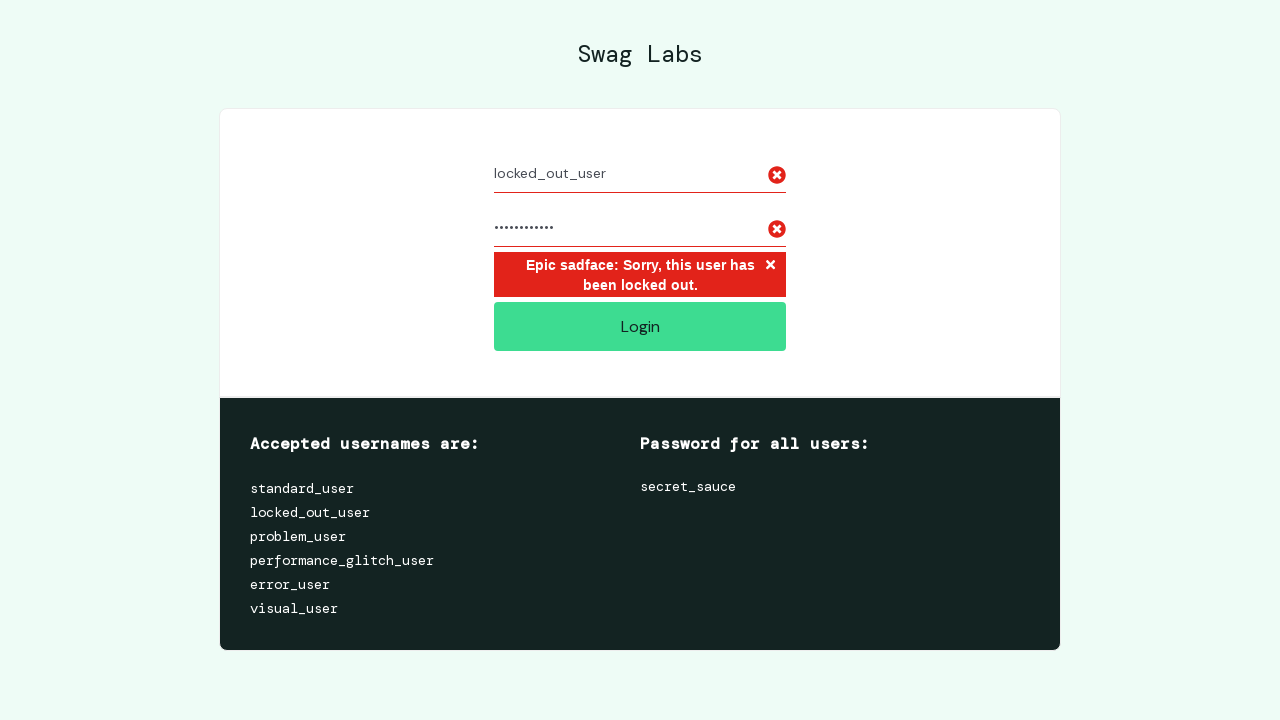

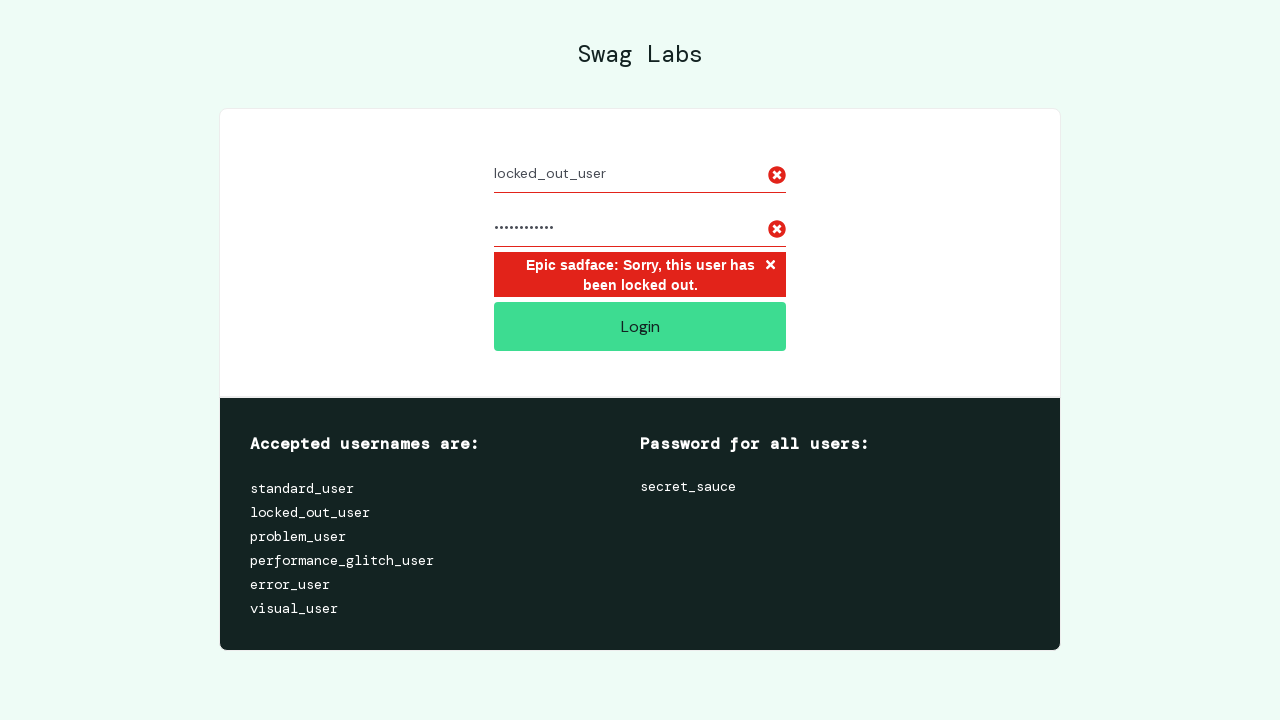